Navigates to Nykaa beauty e-commerce website's mega sale page and retrieves the page title

Starting URL: https://www.nykaa.com/sp/main-sale-page/mega-sale

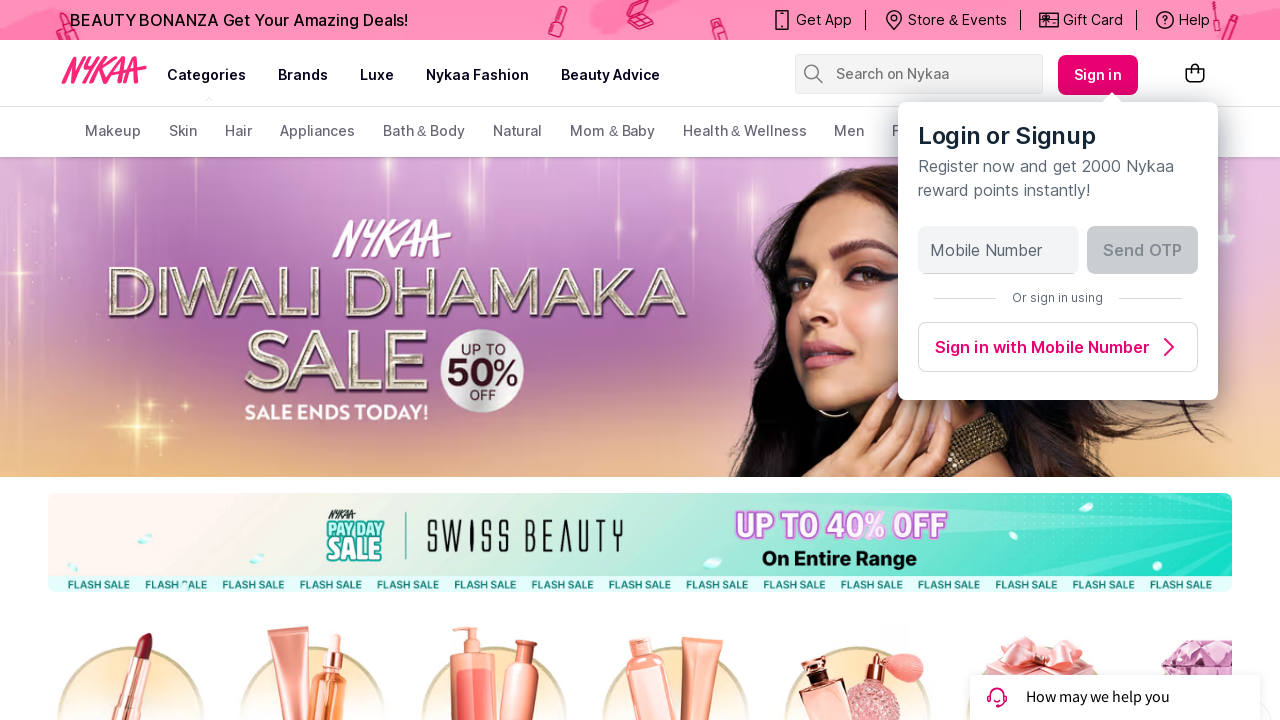

Retrieved page title from Nykaa mega sale page
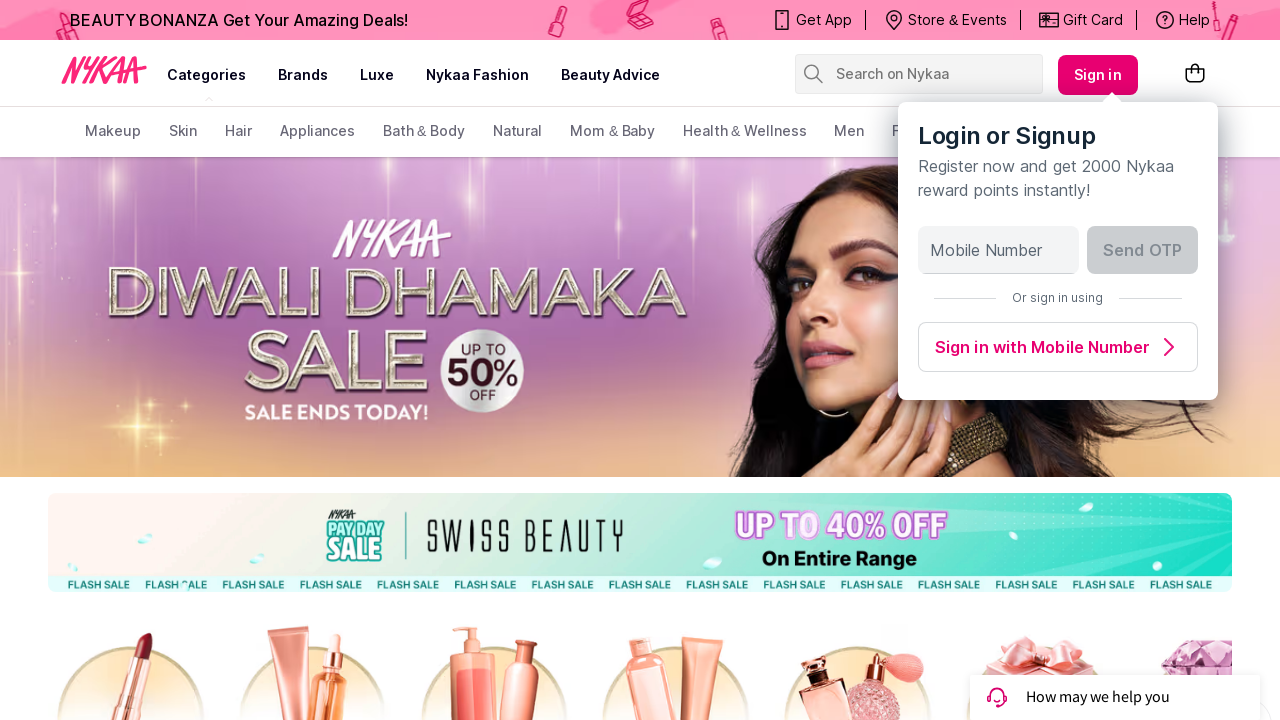

Printed page title: Shop Exclusive Makeup, Skincare & Haircare Products This Festive Season
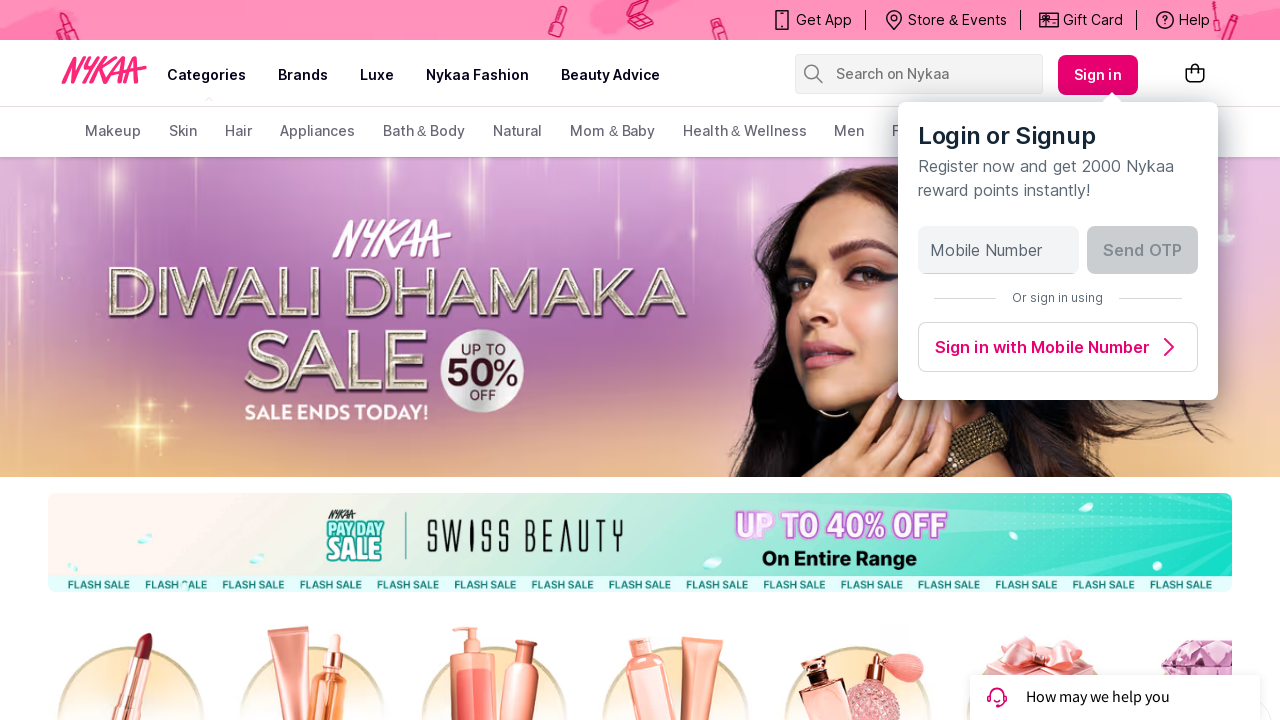

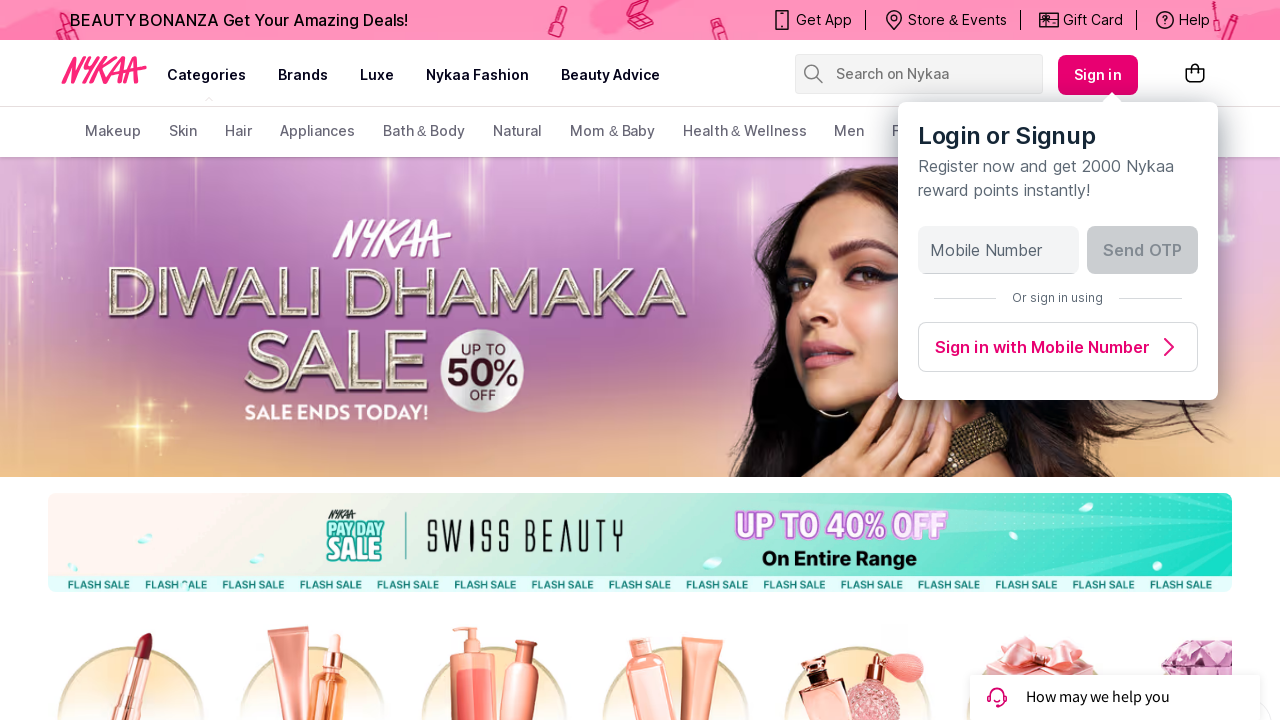